Tests navigation on the Guvi website by clicking the Courses link and then performing keyboard navigation (down arrow and tab keys) and mouse movement to explore the page.

Starting URL: https://www.guvi.in

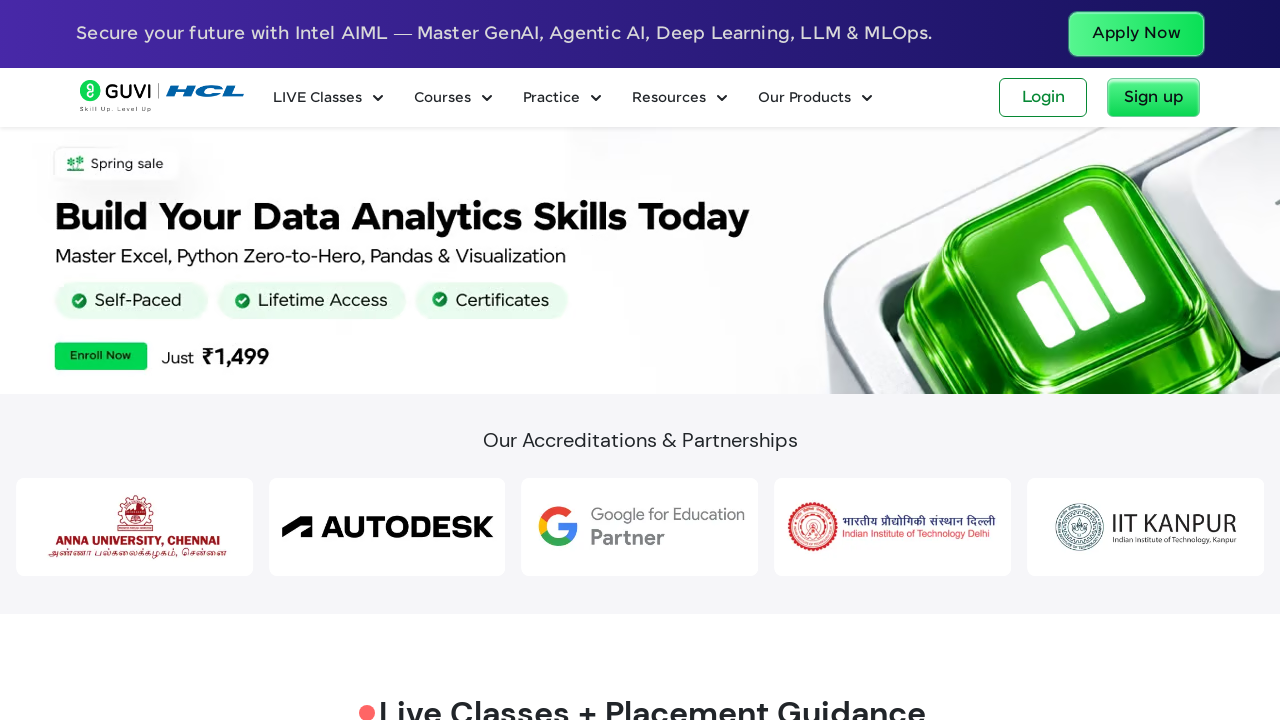

Clicked on Courses link at (442, 98) on text=Courses
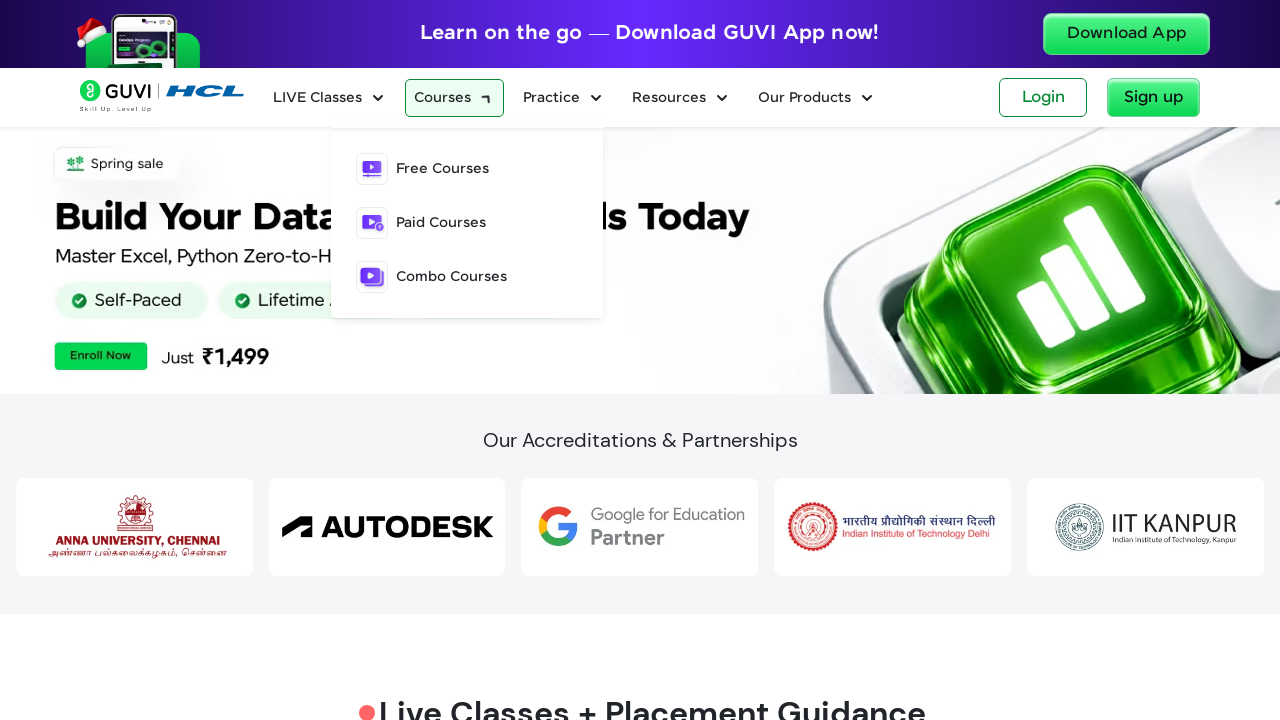

Waited 2 seconds for page to load
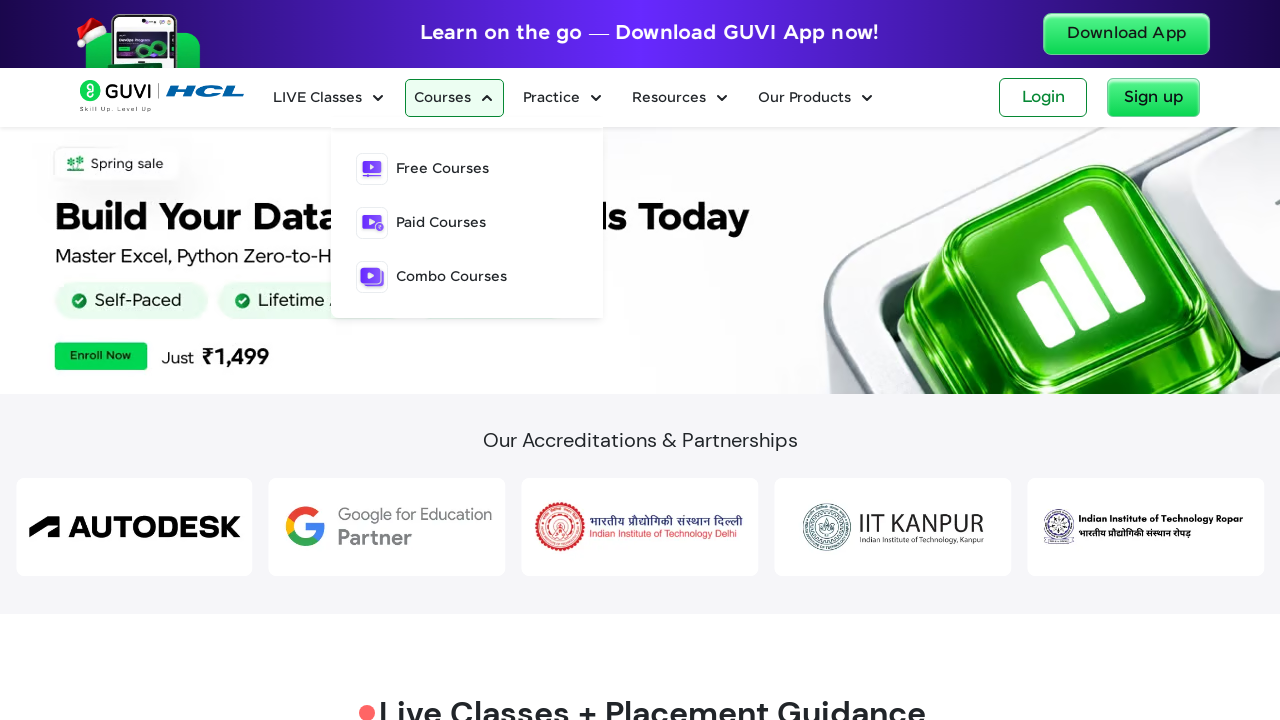

Pressed DOWN arrow key for keyboard navigation
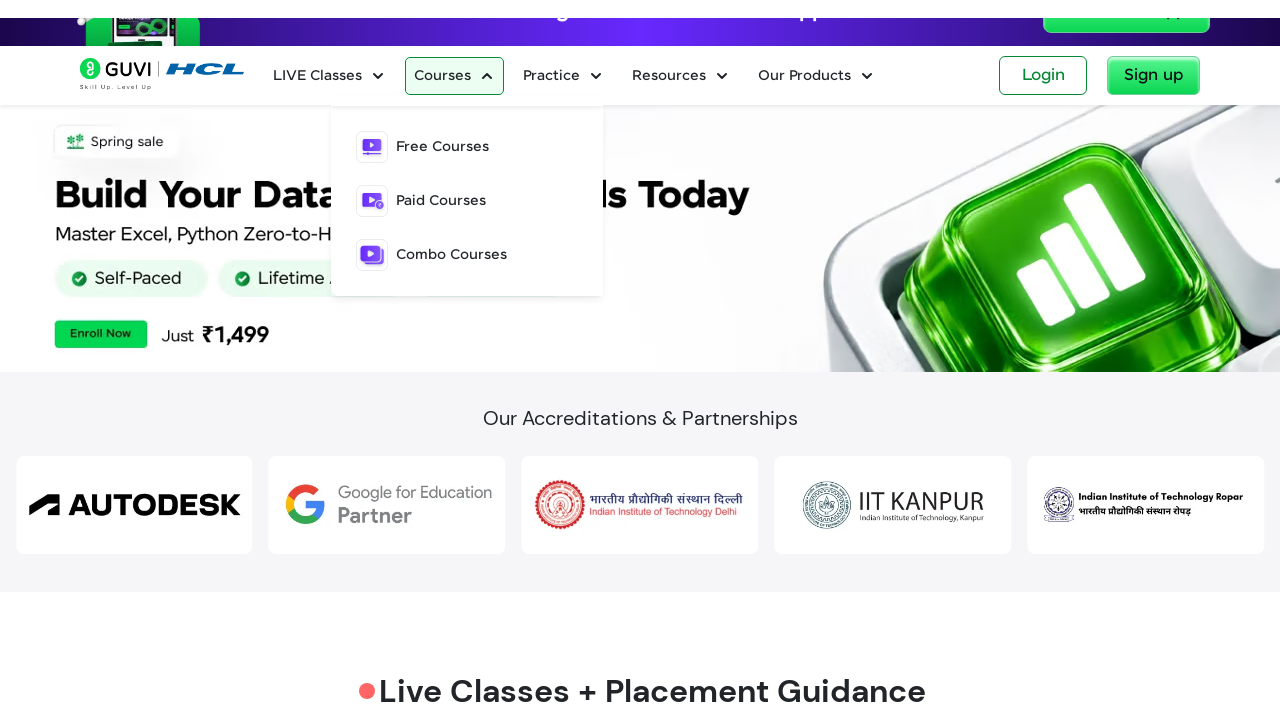

Pressed TAB key (first time)
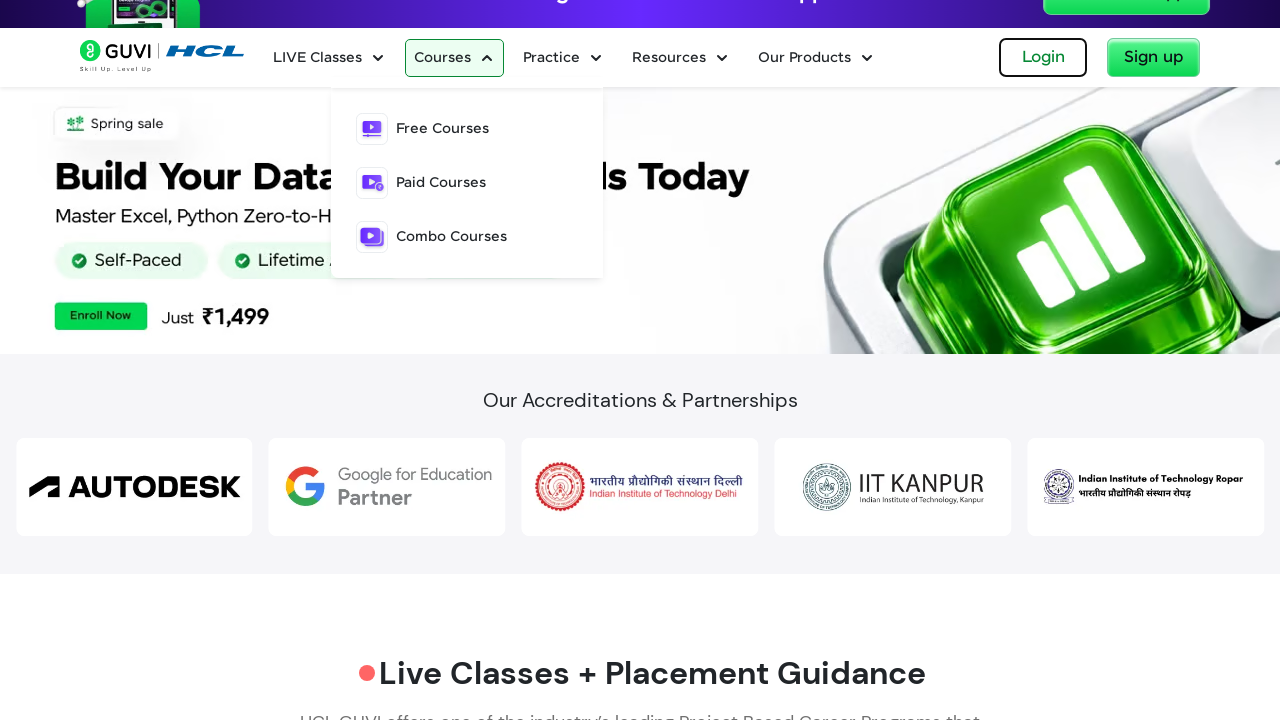

Waited 1 second
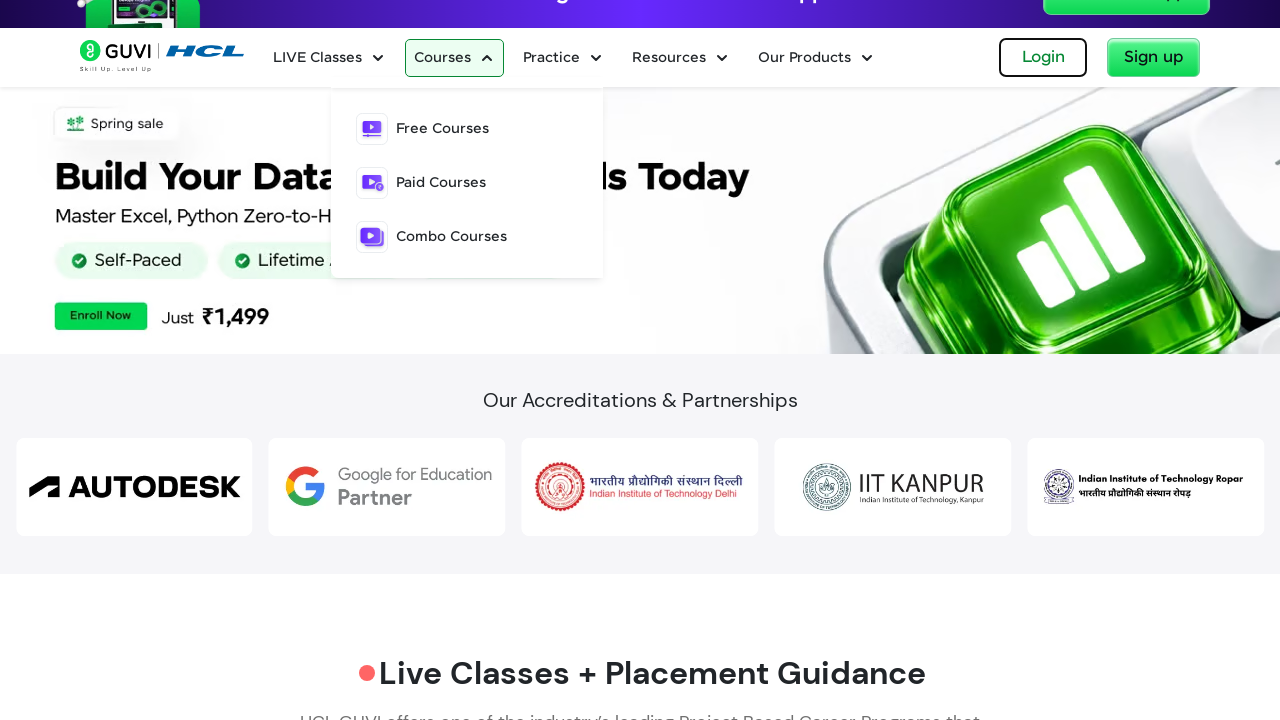

Pressed TAB key (second time)
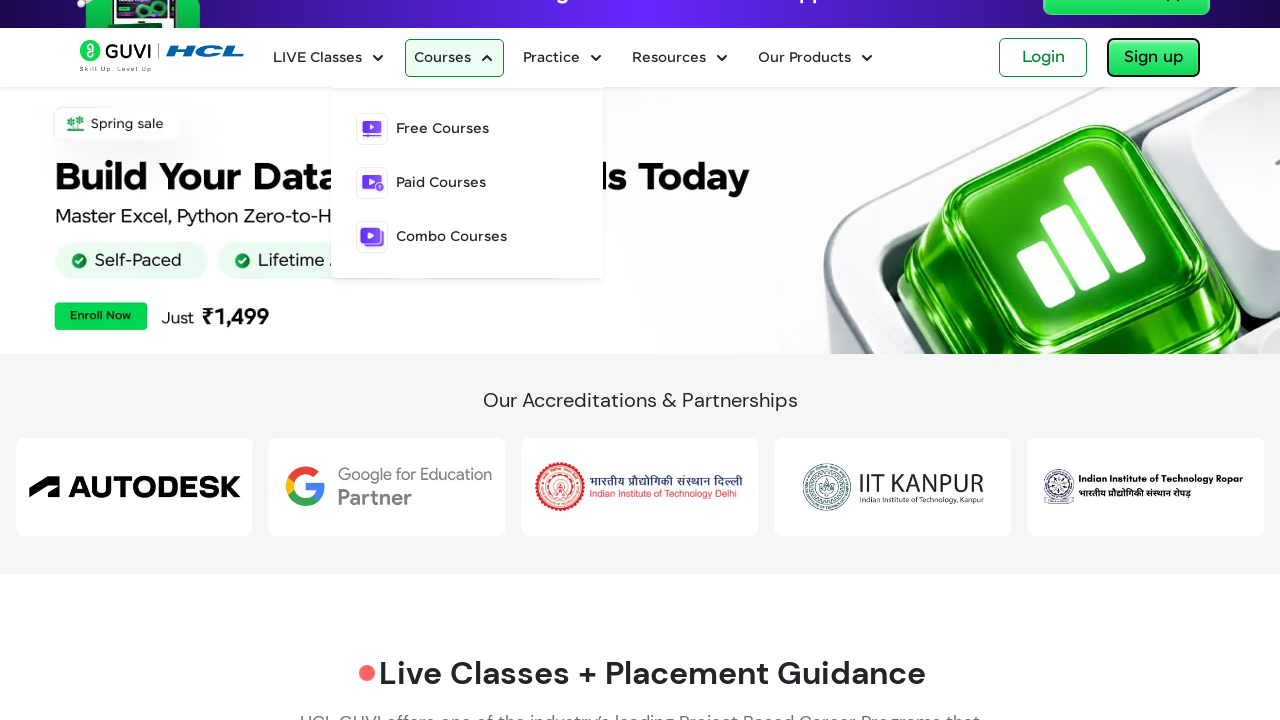

Waited 1 second
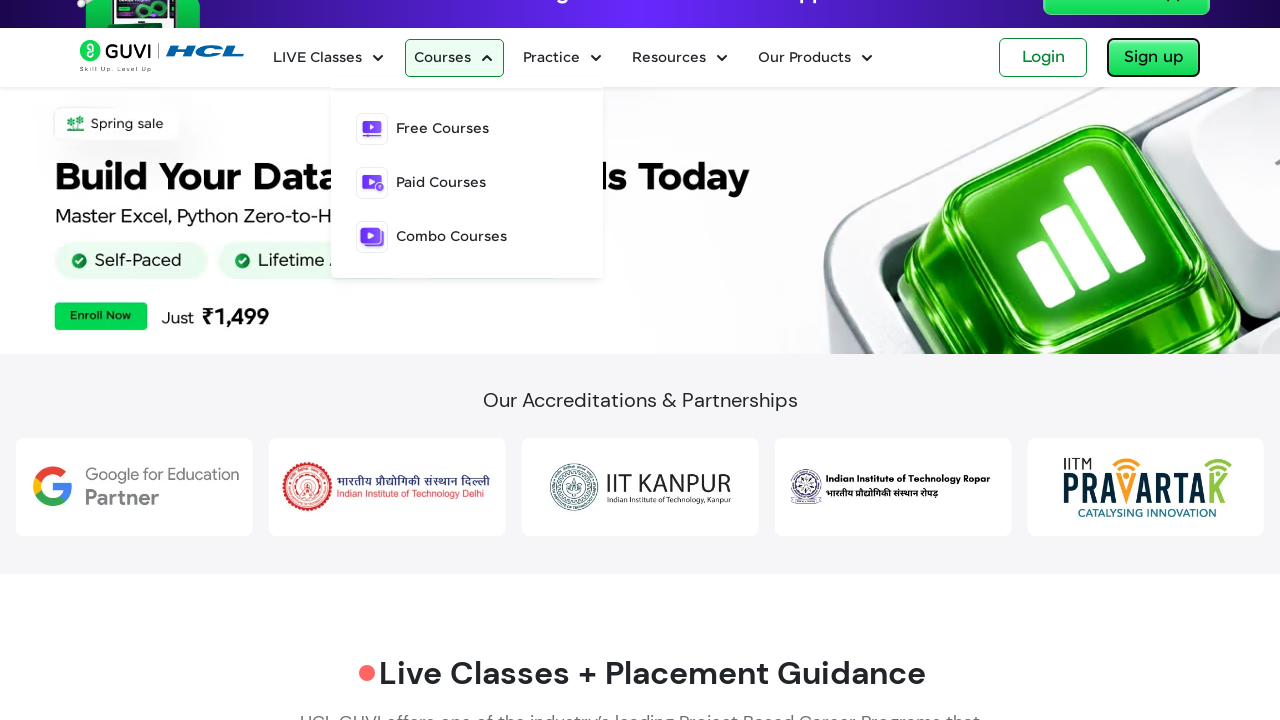

Pressed TAB key (third time)
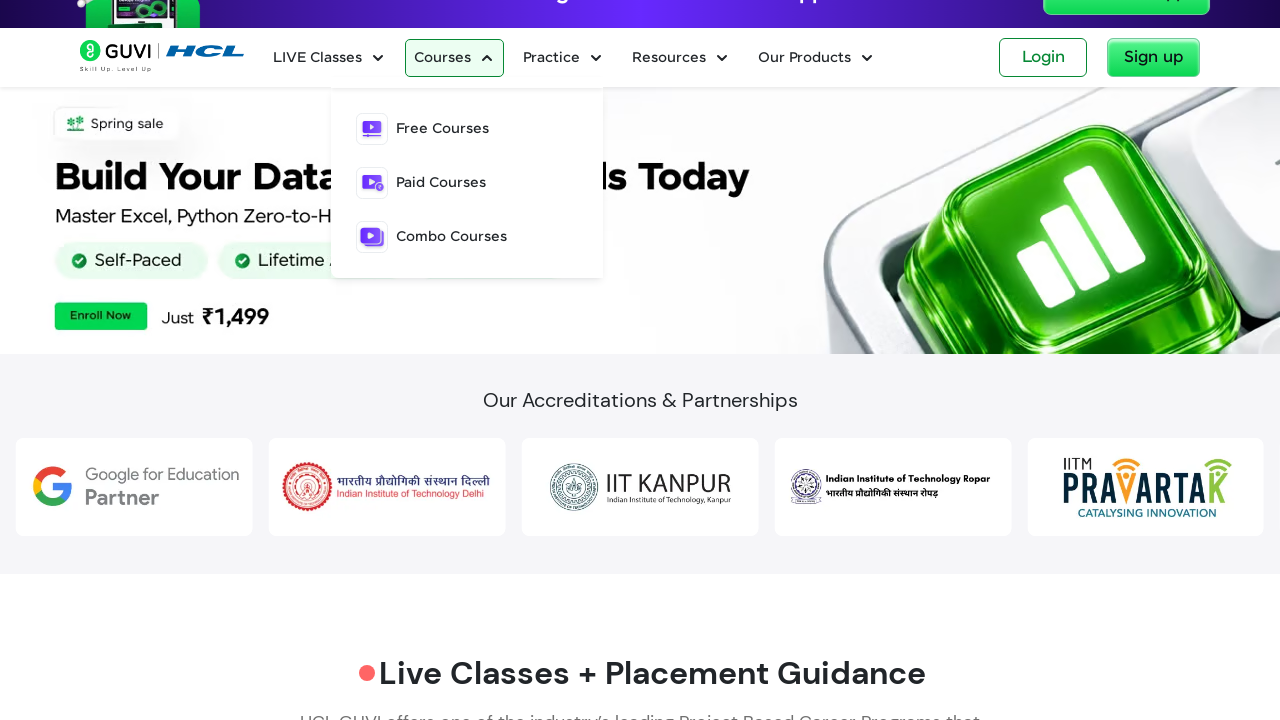

Waited 1 second
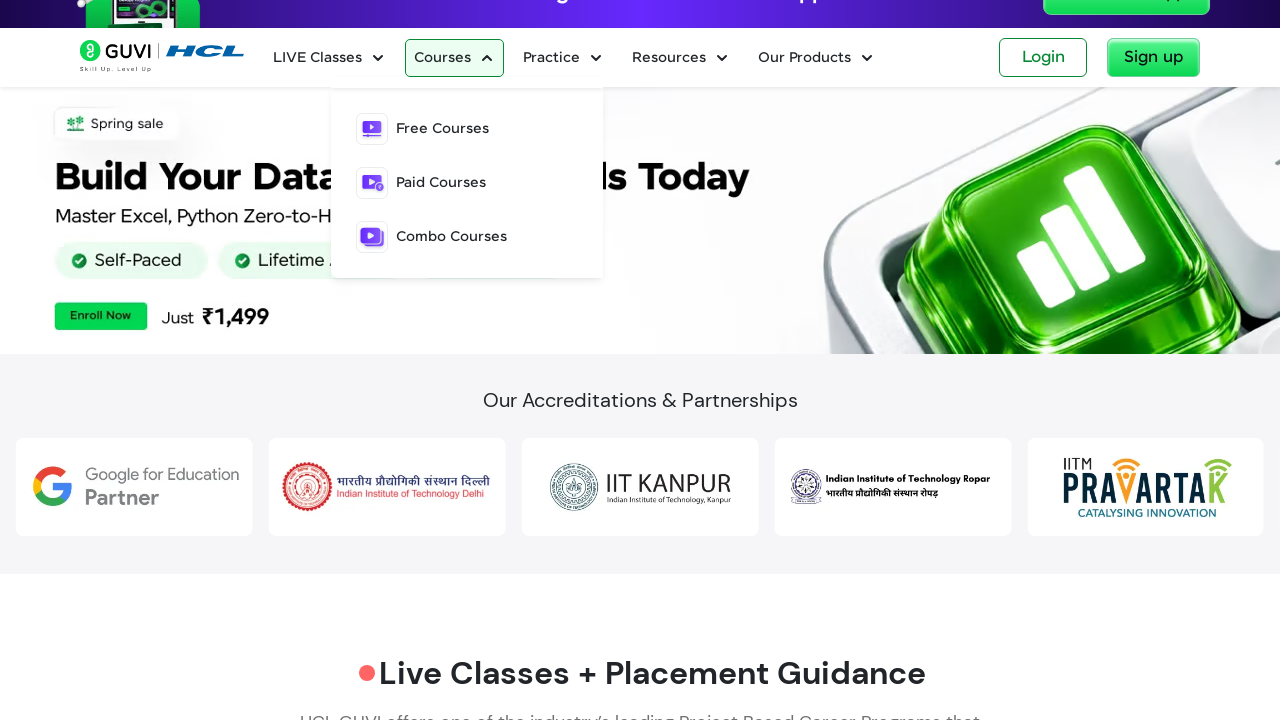

Moved mouse to position (30, 100) at (30, 100)
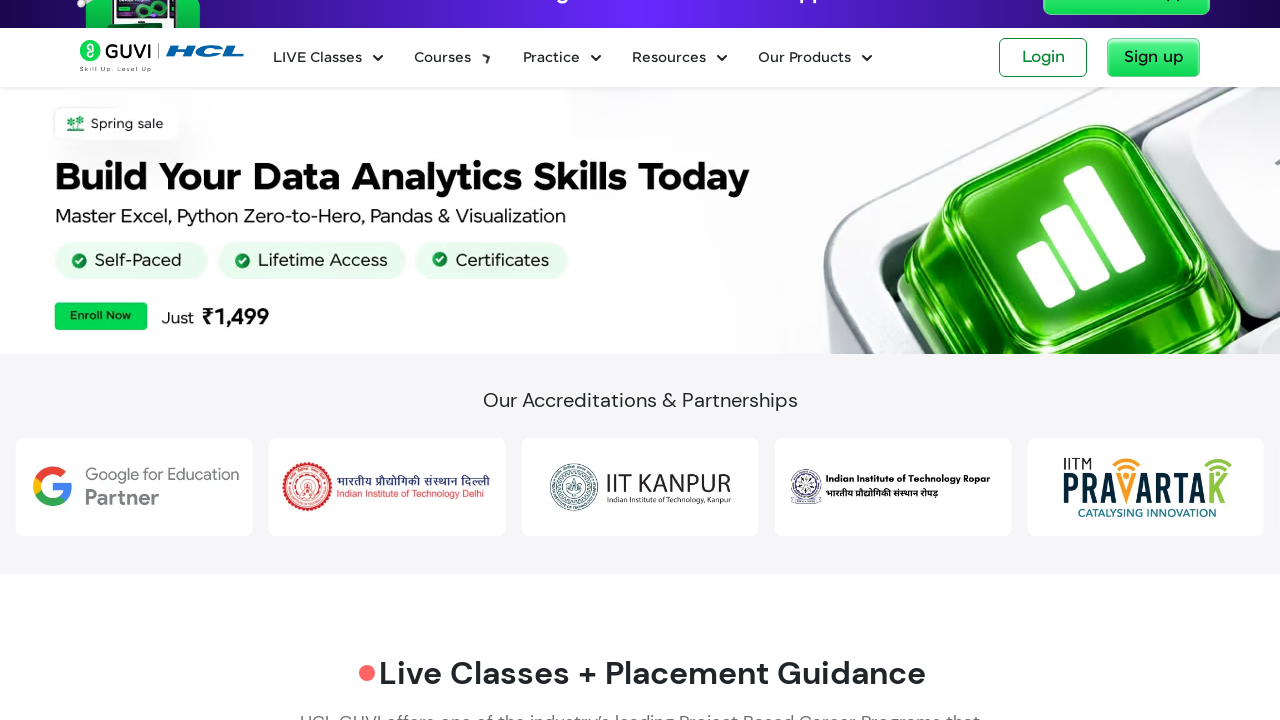

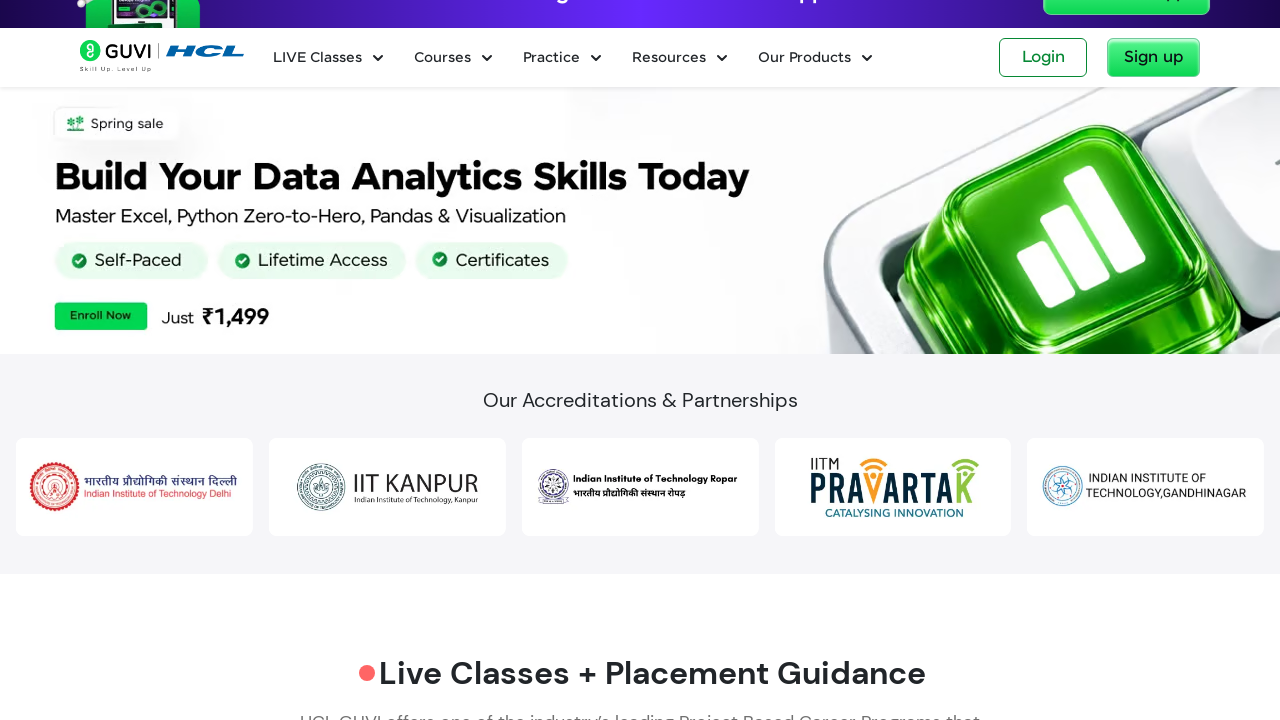